Tests JavaScript injection by loading jQuery and jQuery Growl libraries onto a page and displaying notification messages in the browser.

Starting URL: http://the-internet.herokuapp.com

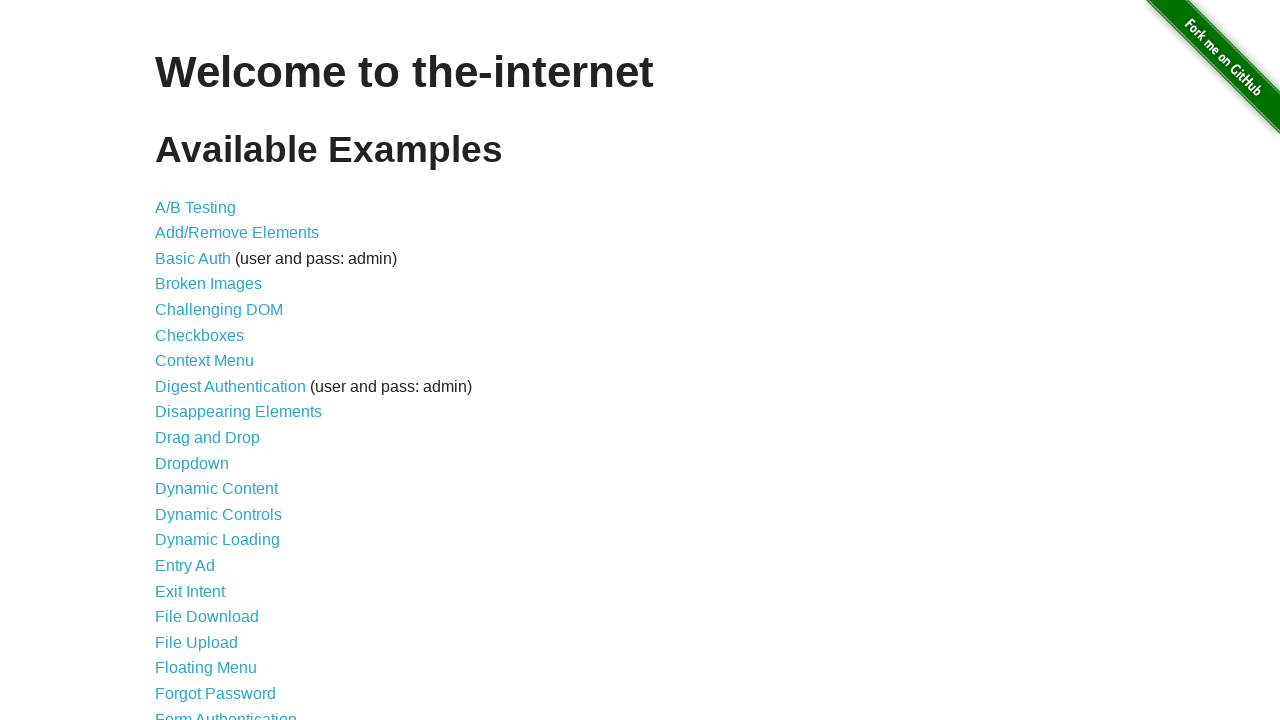

Injected jQuery library onto page if not already present
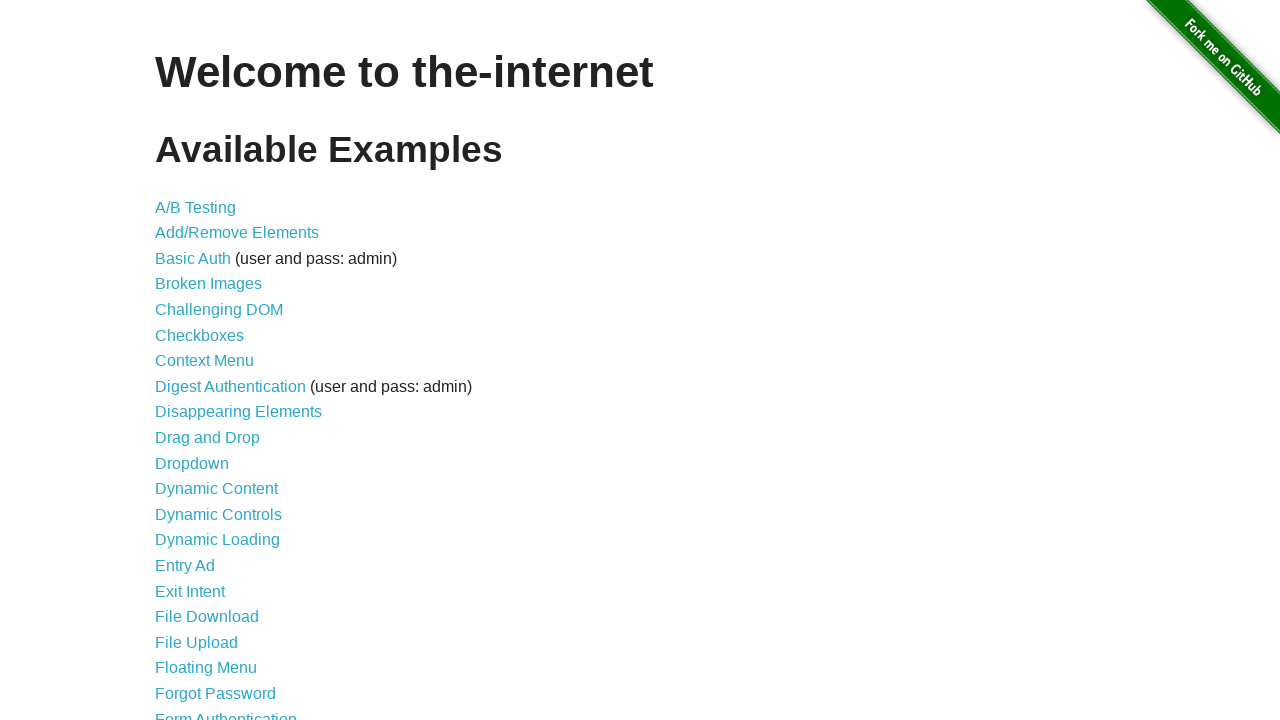

jQuery library loaded and available
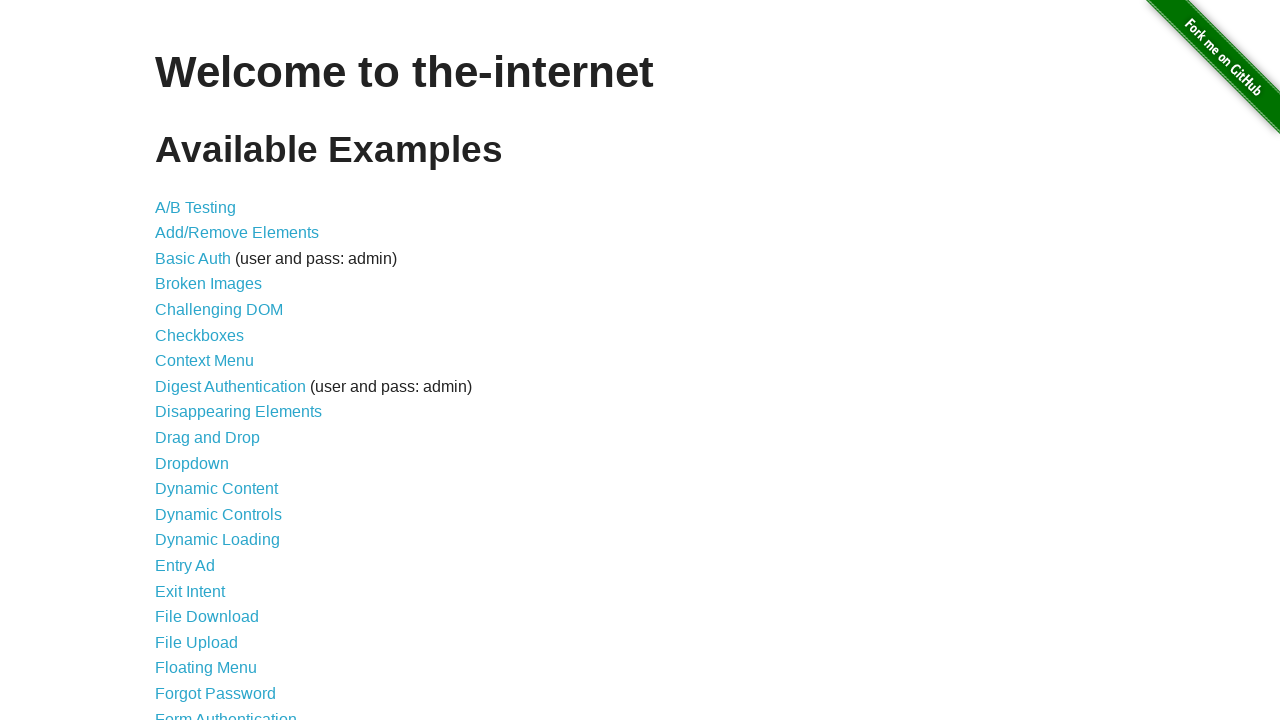

Injected jQuery Growl JavaScript library
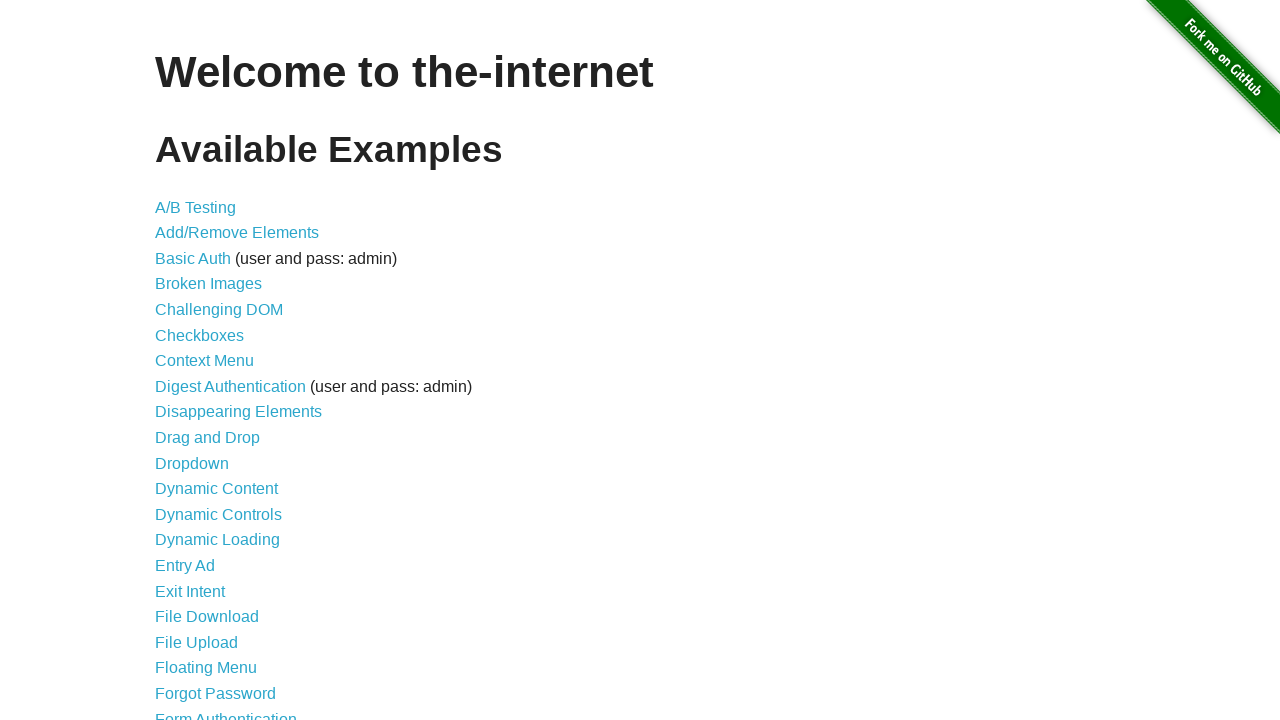

Injected jQuery Growl CSS stylesheet
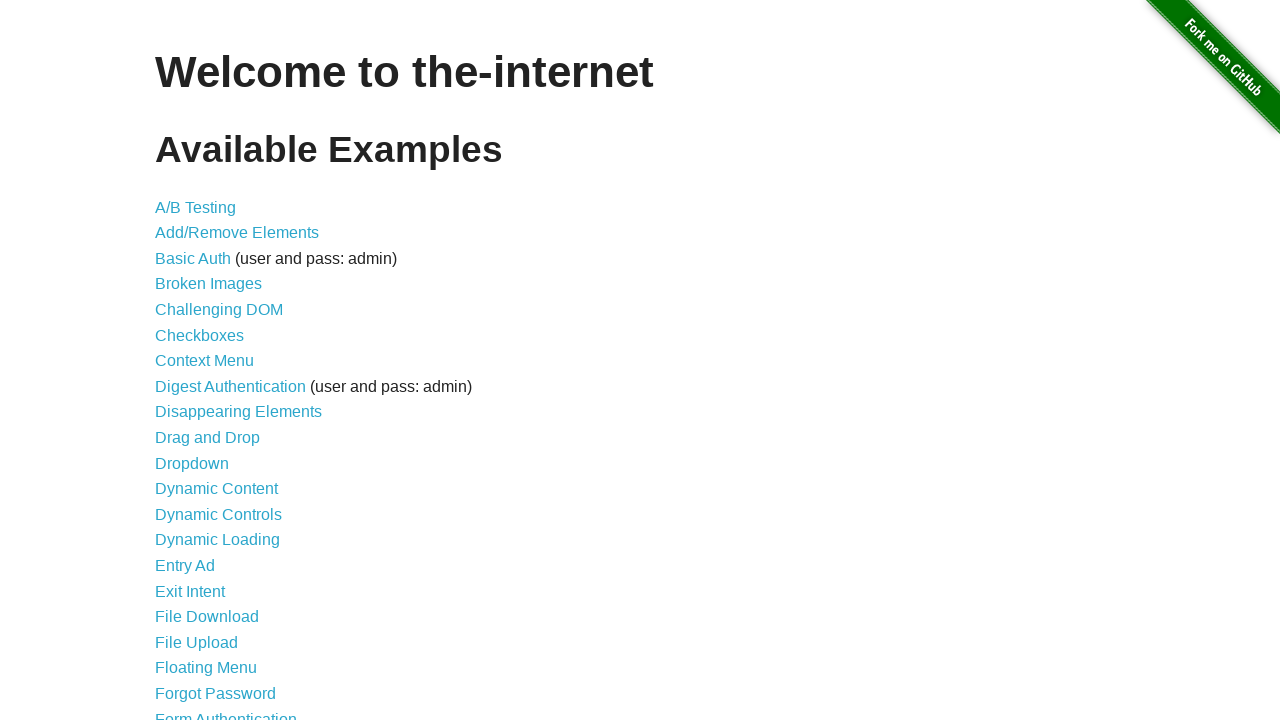

jQuery Growl plugin loaded and available
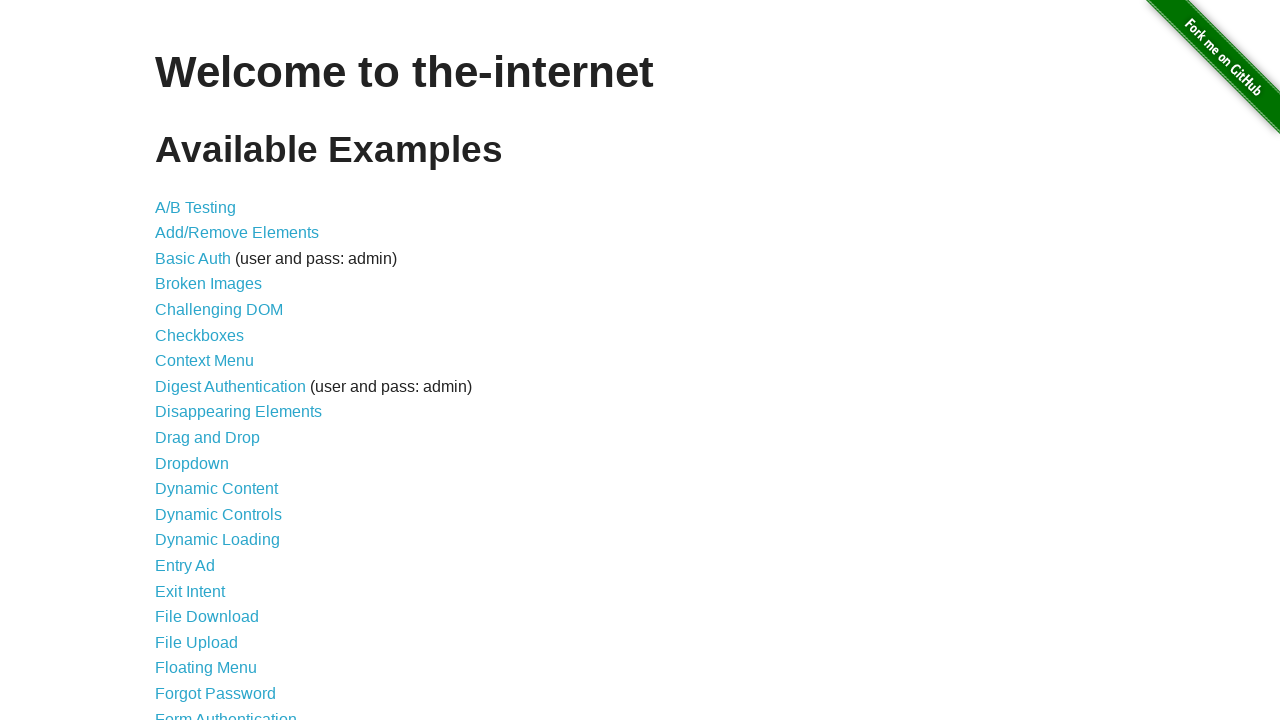

Displayed default growl notification with title 'GET' and message '/'
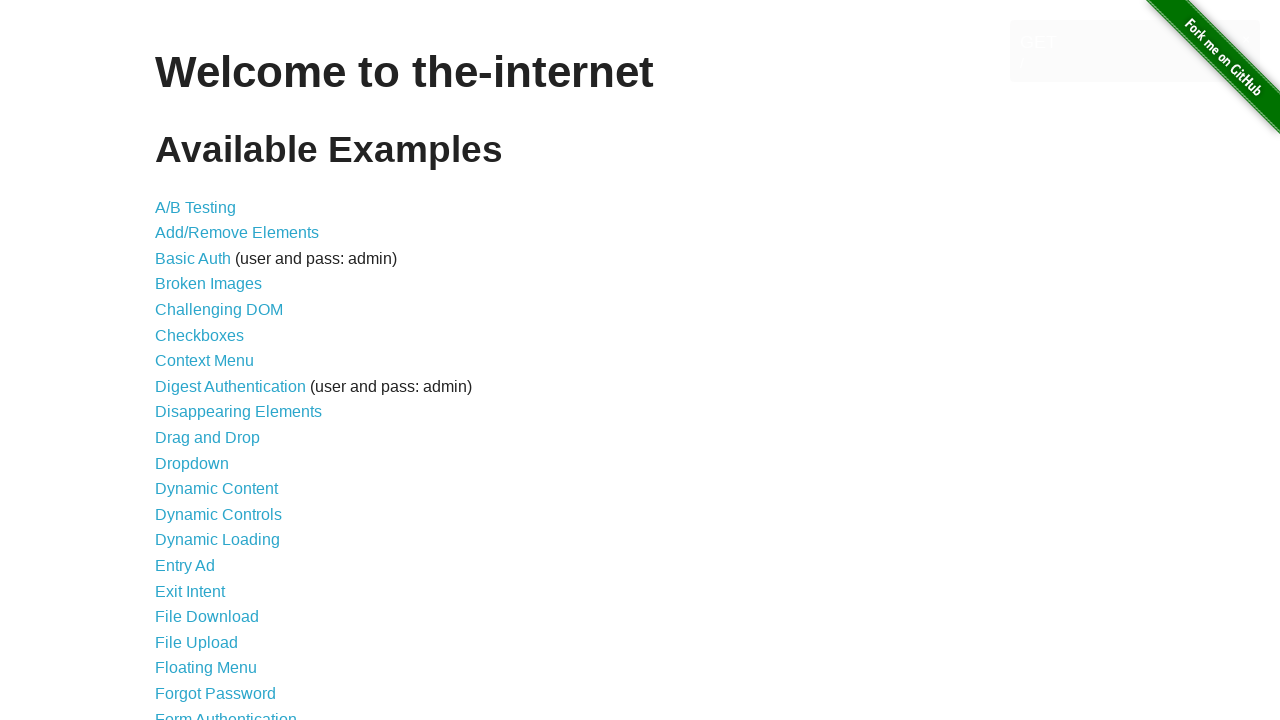

Displayed error growl notification
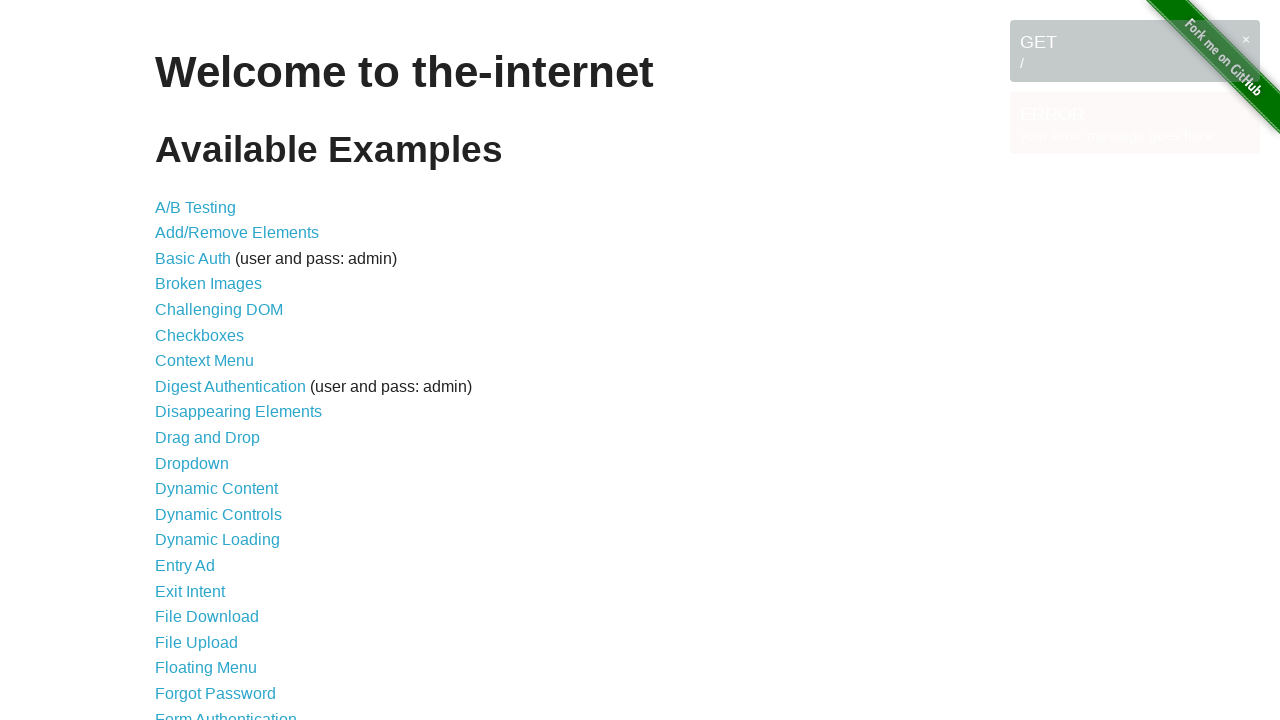

Displayed notice growl notification
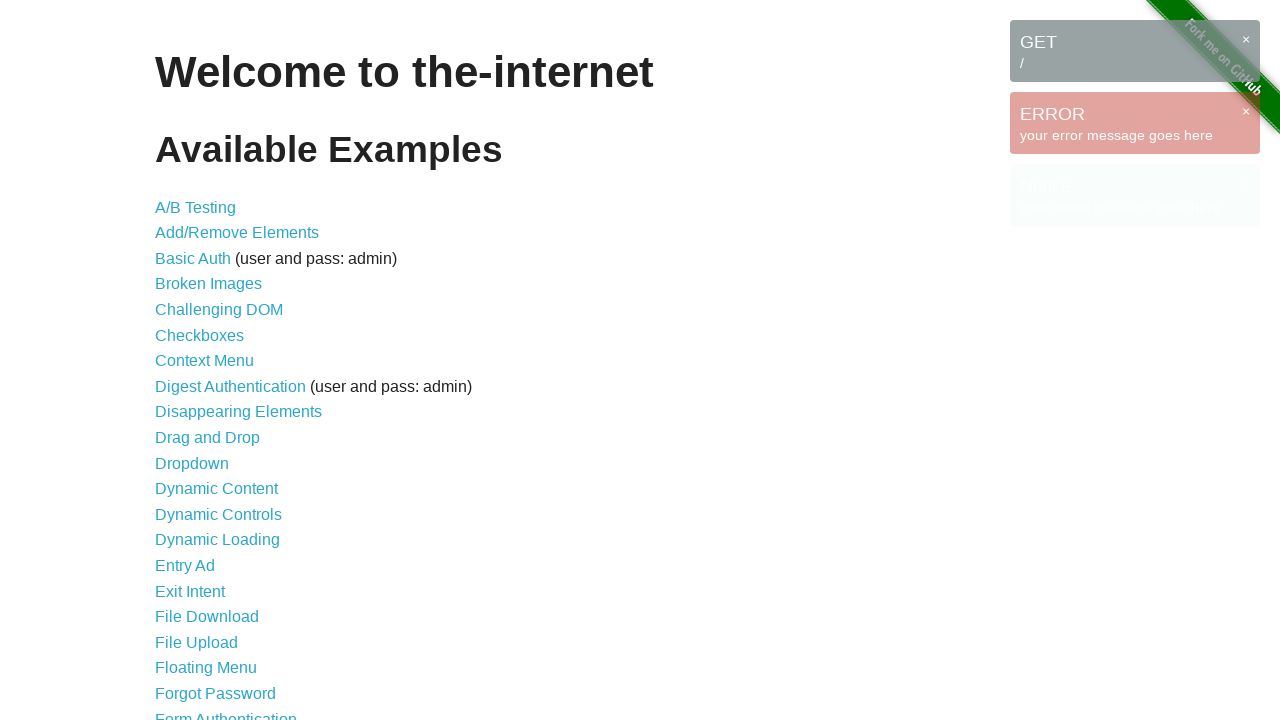

Displayed warning growl notification
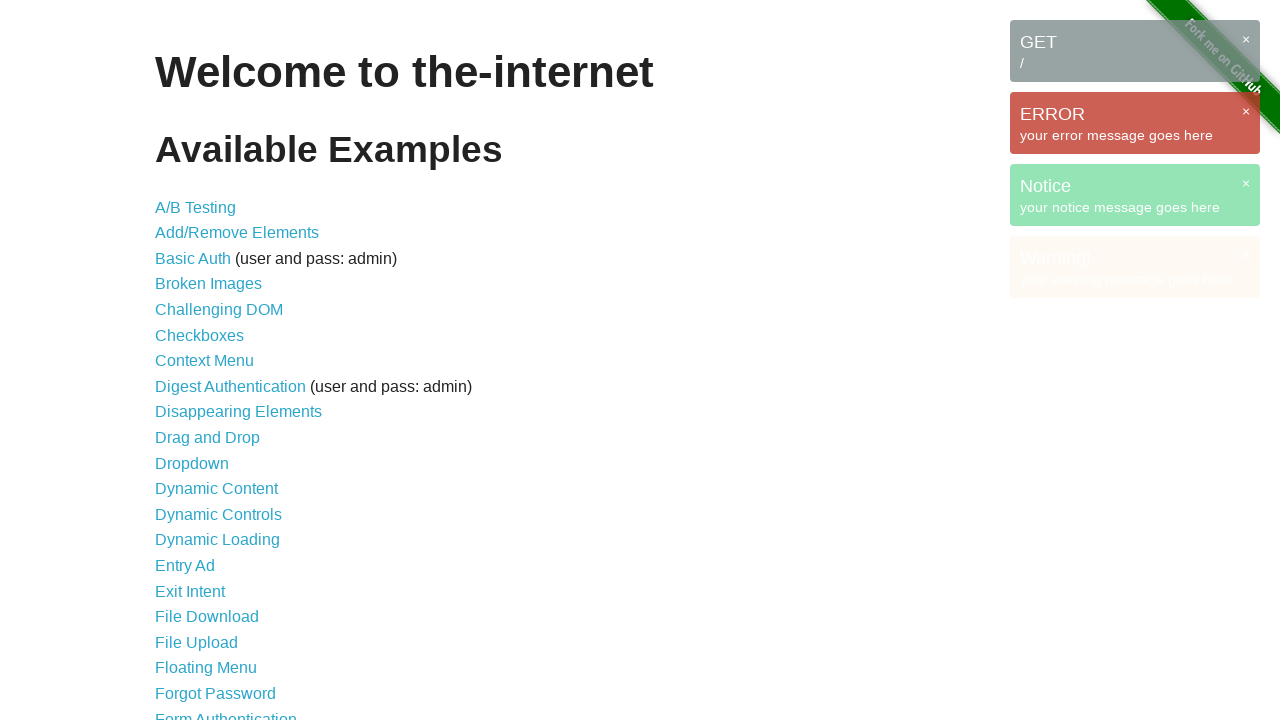

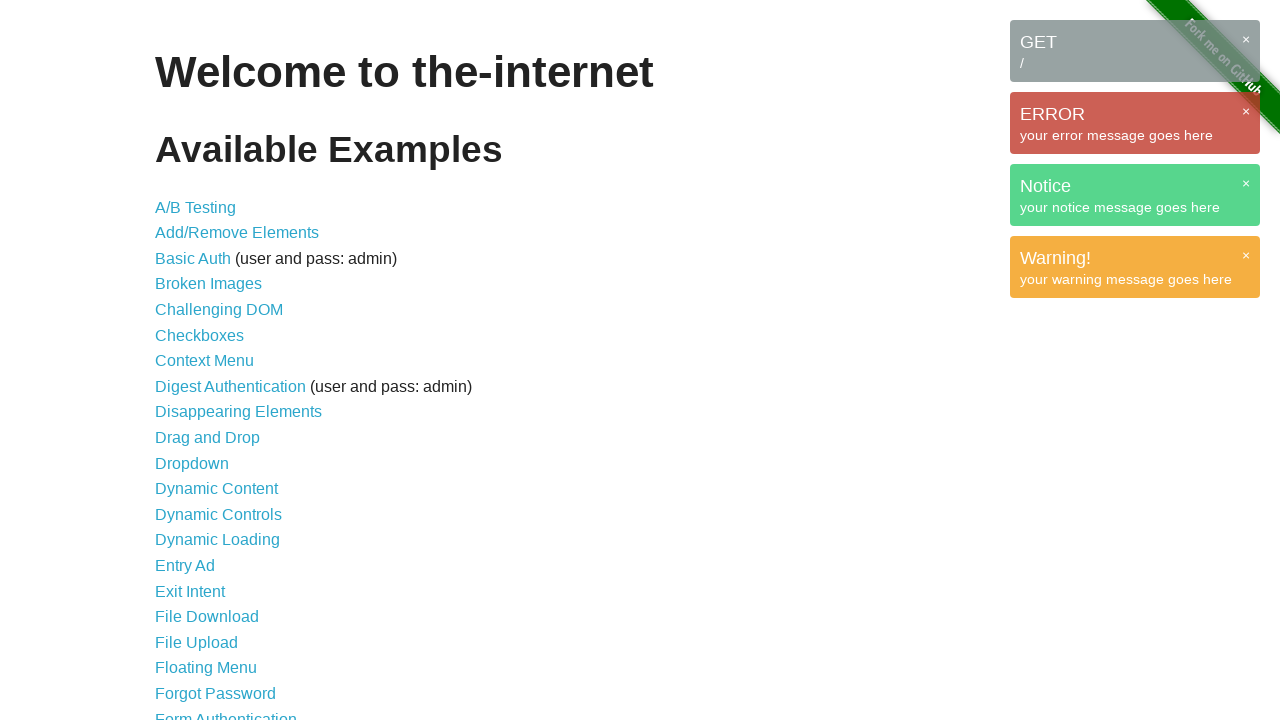